Tests the 'integers only' option by entering float numbers and verifying the result is displayed as an integer

Starting URL: https://testsheepnz.github.io/BasicCalculator.html

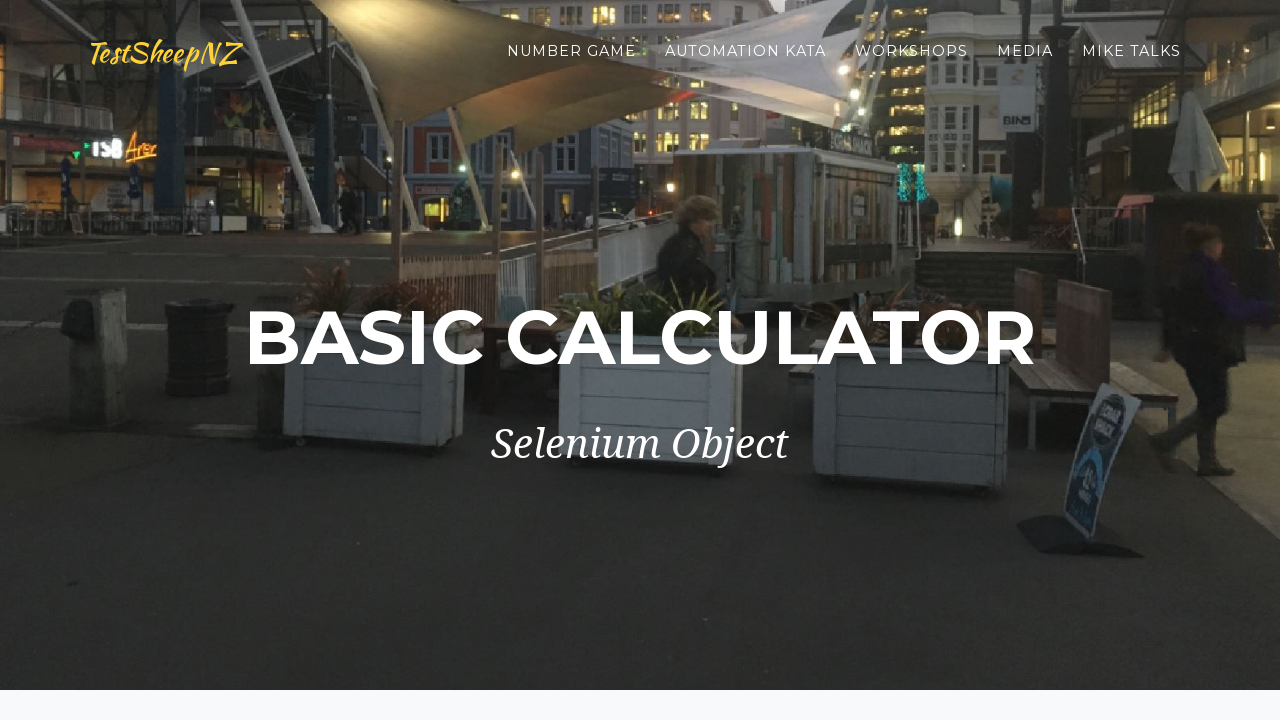

Scrolled to bottom of page
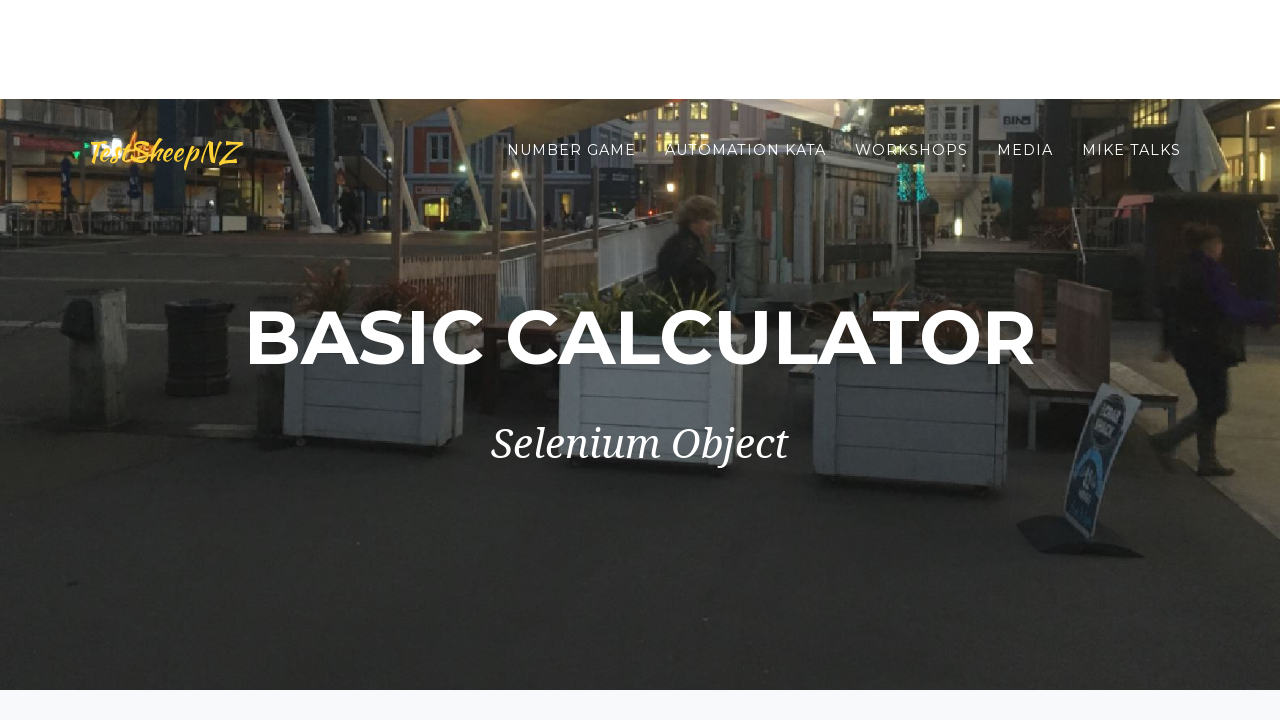

Selected Build 8 from dropdown on #selectBuild
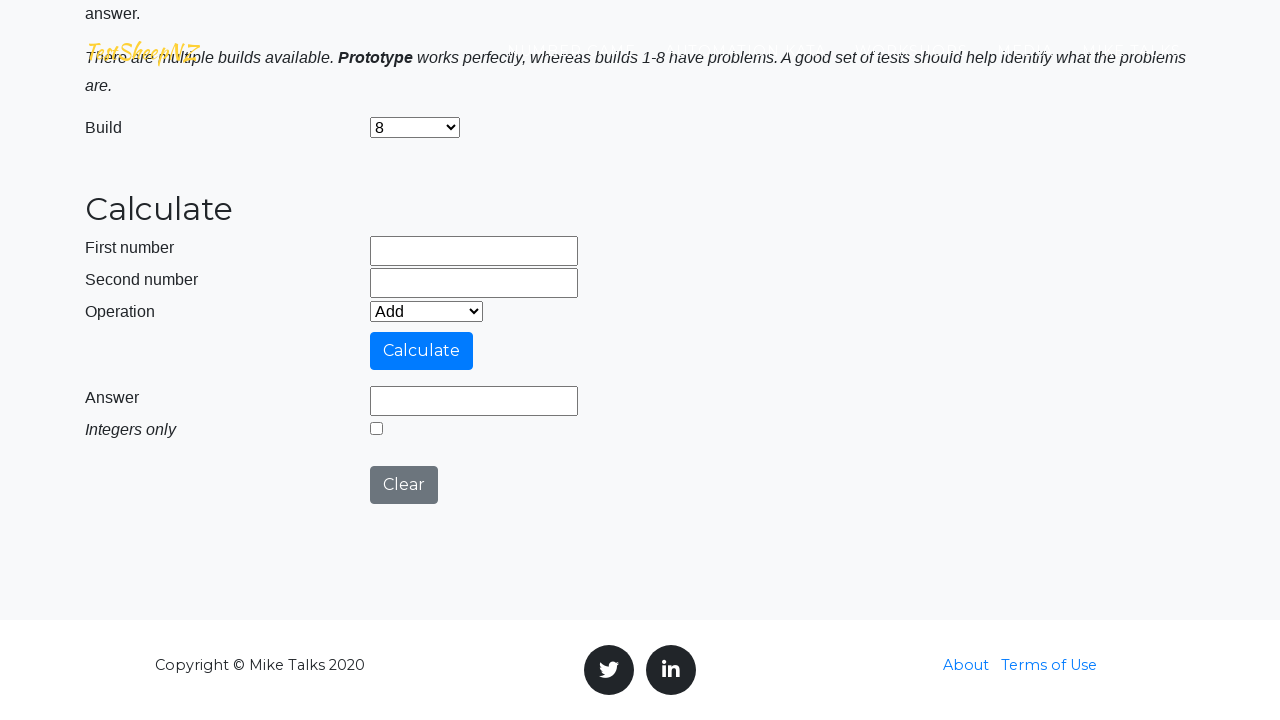

Entered 86.56 in first number field on input[name='number1']
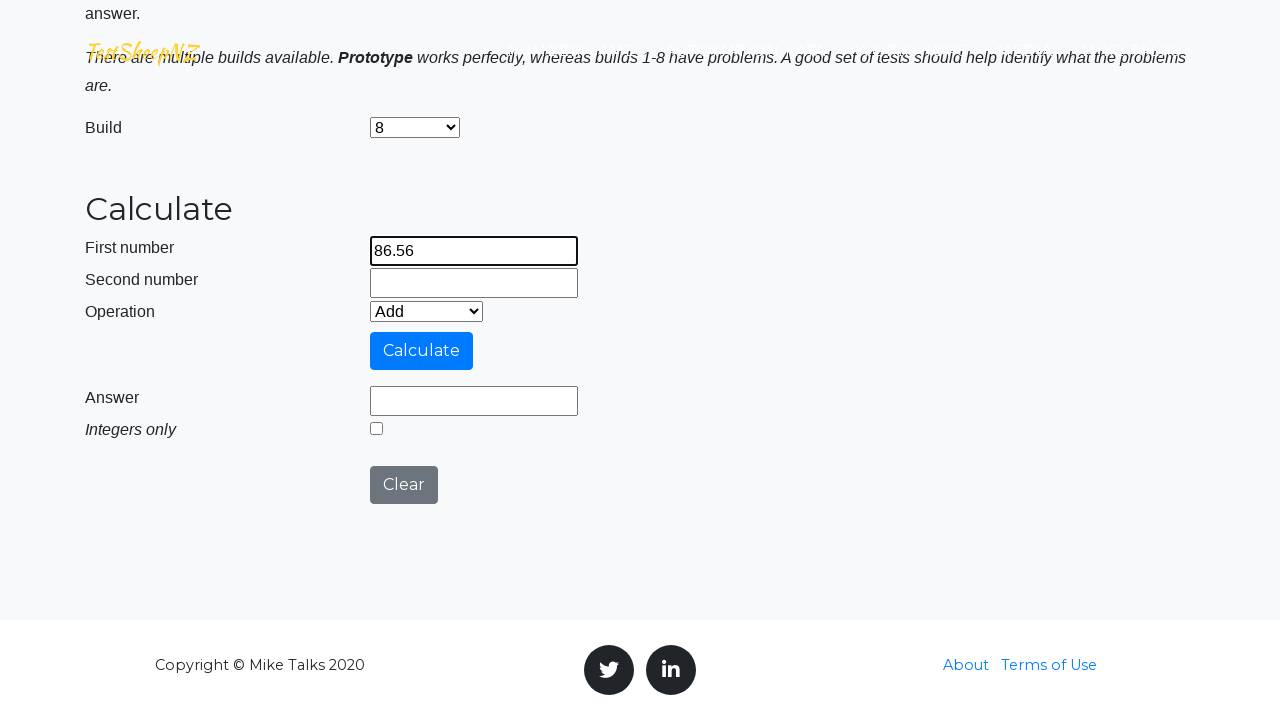

Entered 75.31 in second number field on input[name='number2']
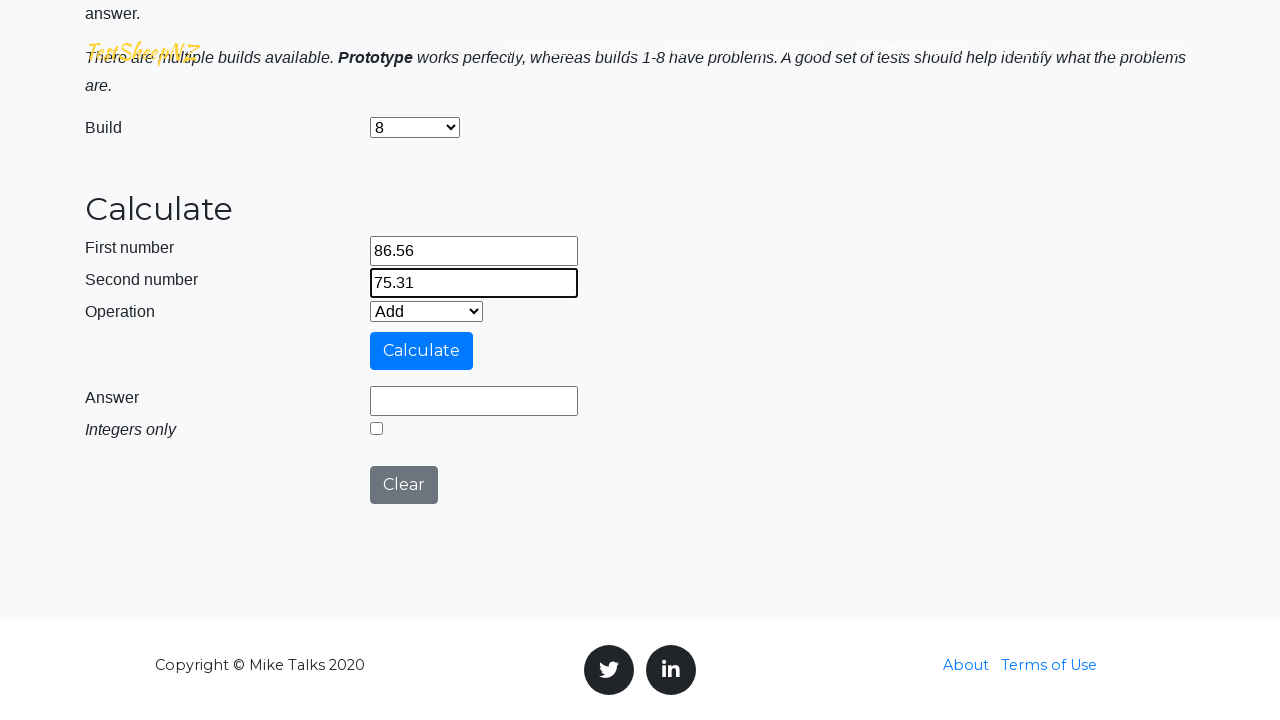

Clicked calculate button at (422, 351) on #calculateButton
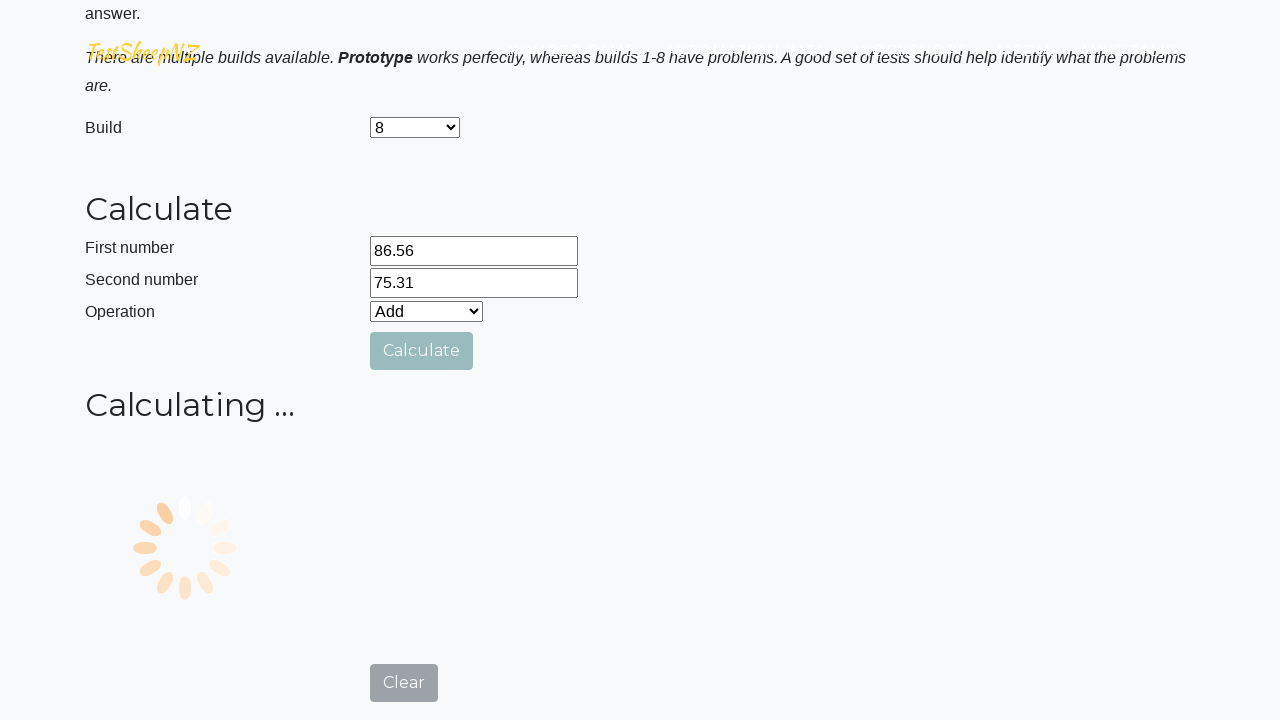

Clicked integers only checkbox at (376, 428) on #integerSelect
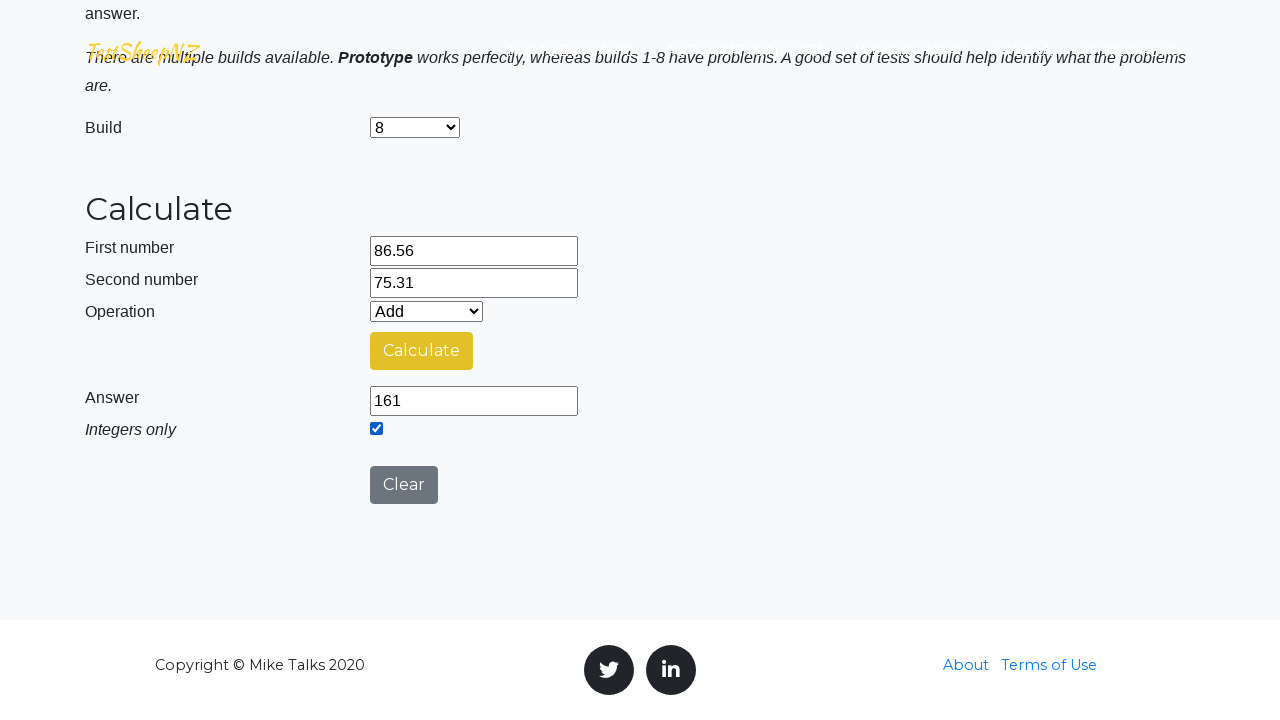

Answer field updated with integer result
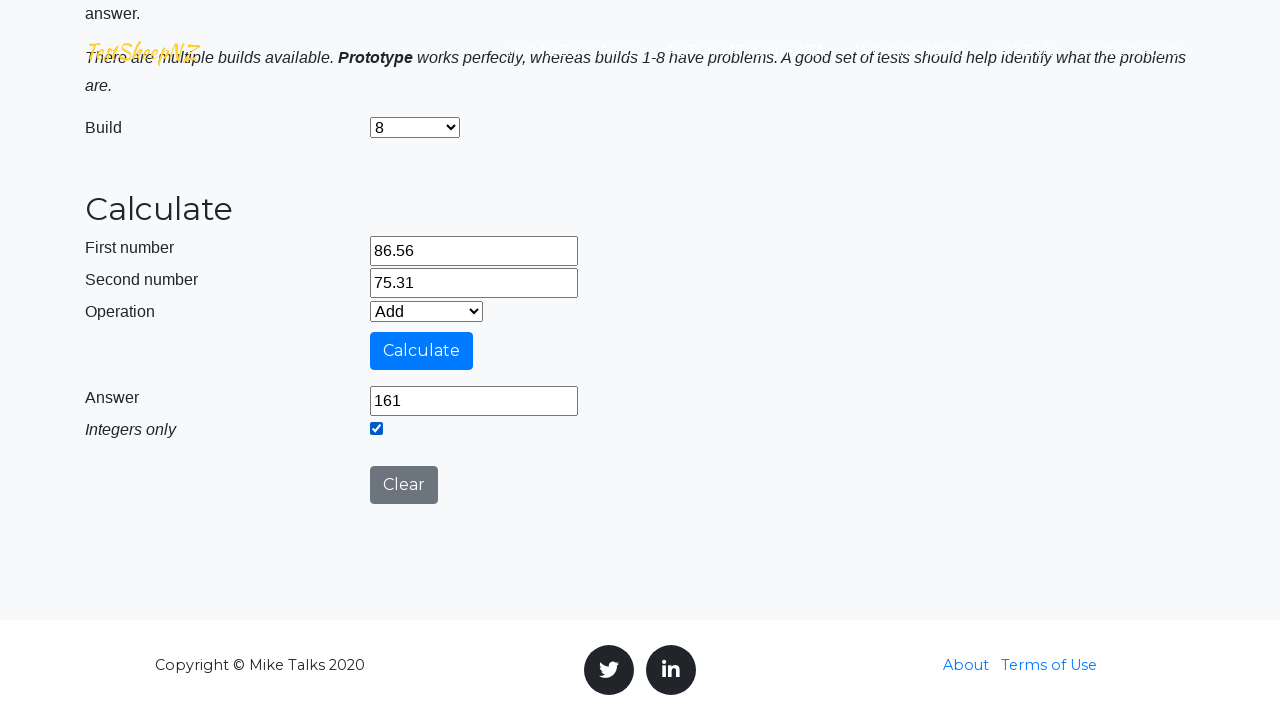

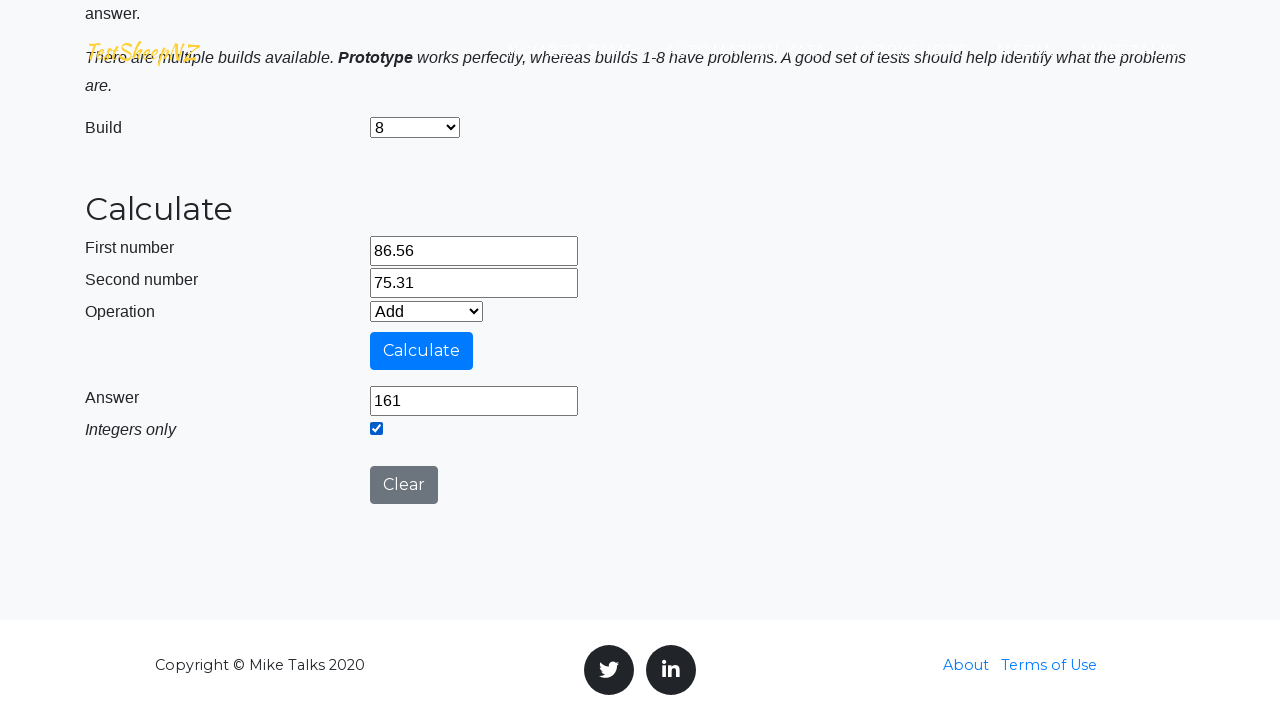